Tests purchasing sweets from an e-commerce site by navigating to the sweets category, adding products to cart, increasing quantity, and completing checkout.

Starting URL: https://shopcart-challenge.4all.com/

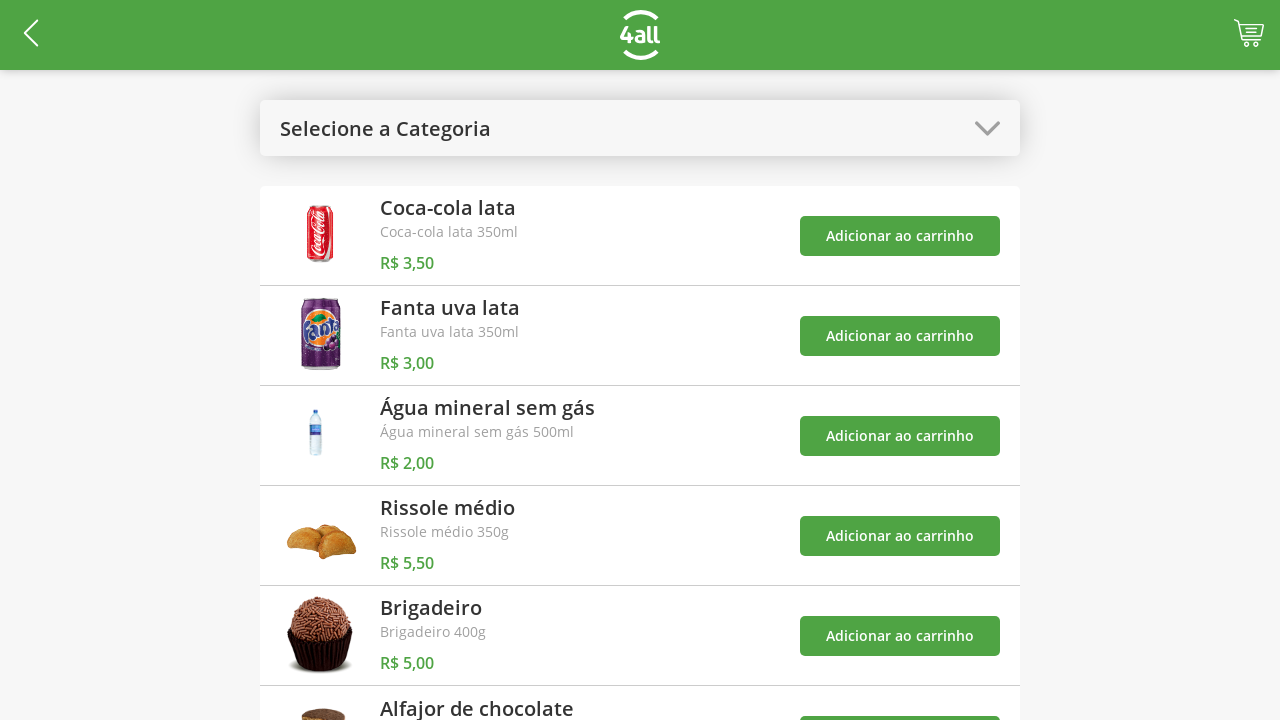

Opened categories menu at (640, 128) on #open-categories-btn
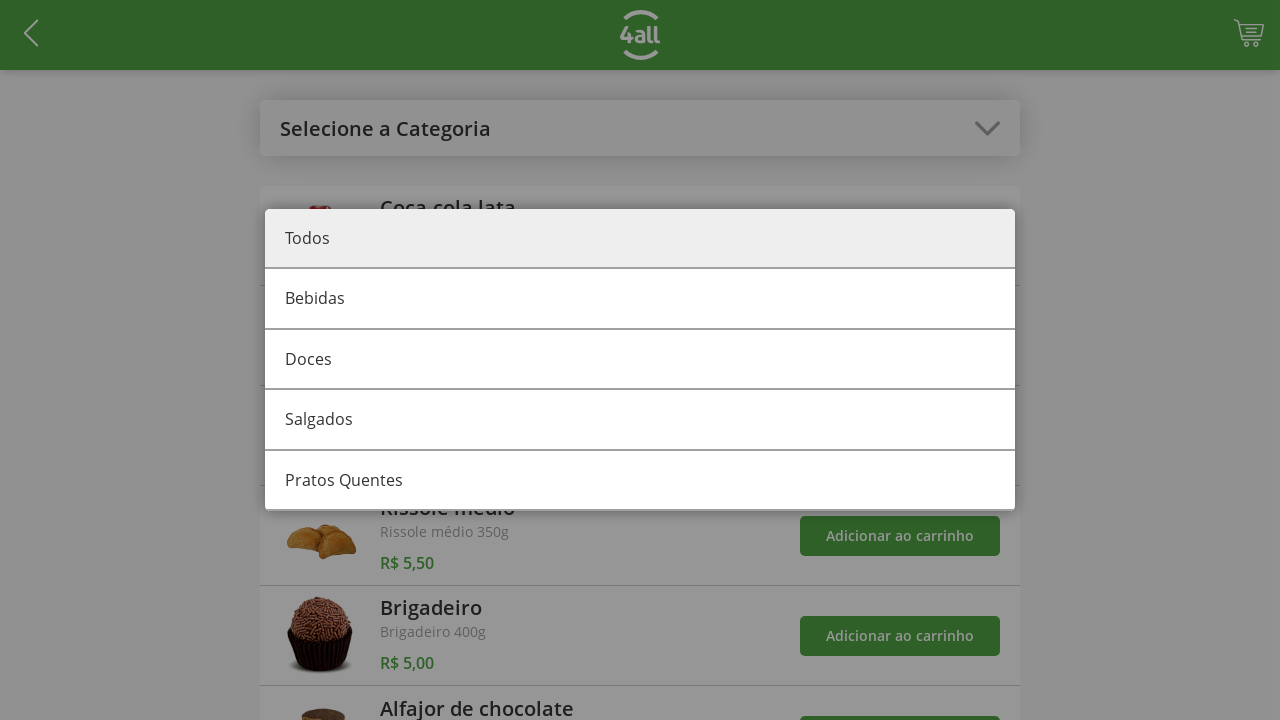

Selected sweets/doces category at (640, 360) on #category-1
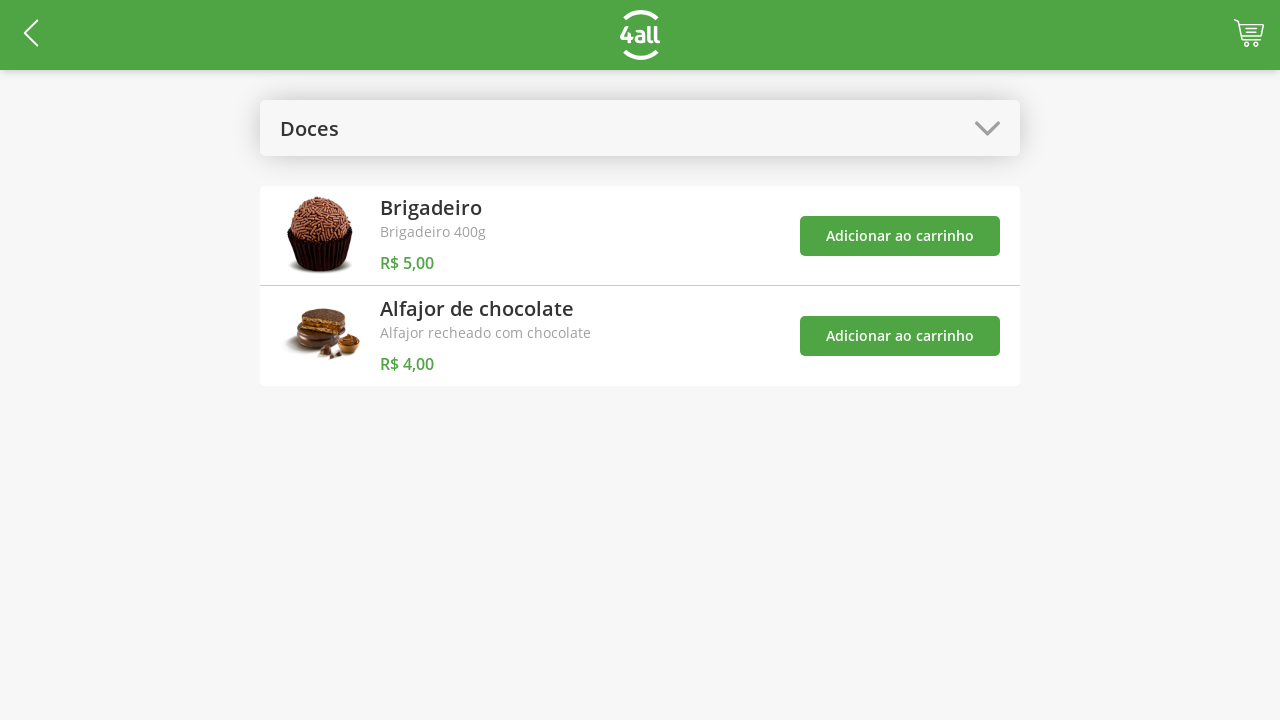

Added product 4 to cart at (900, 236) on #add-product-4-btn
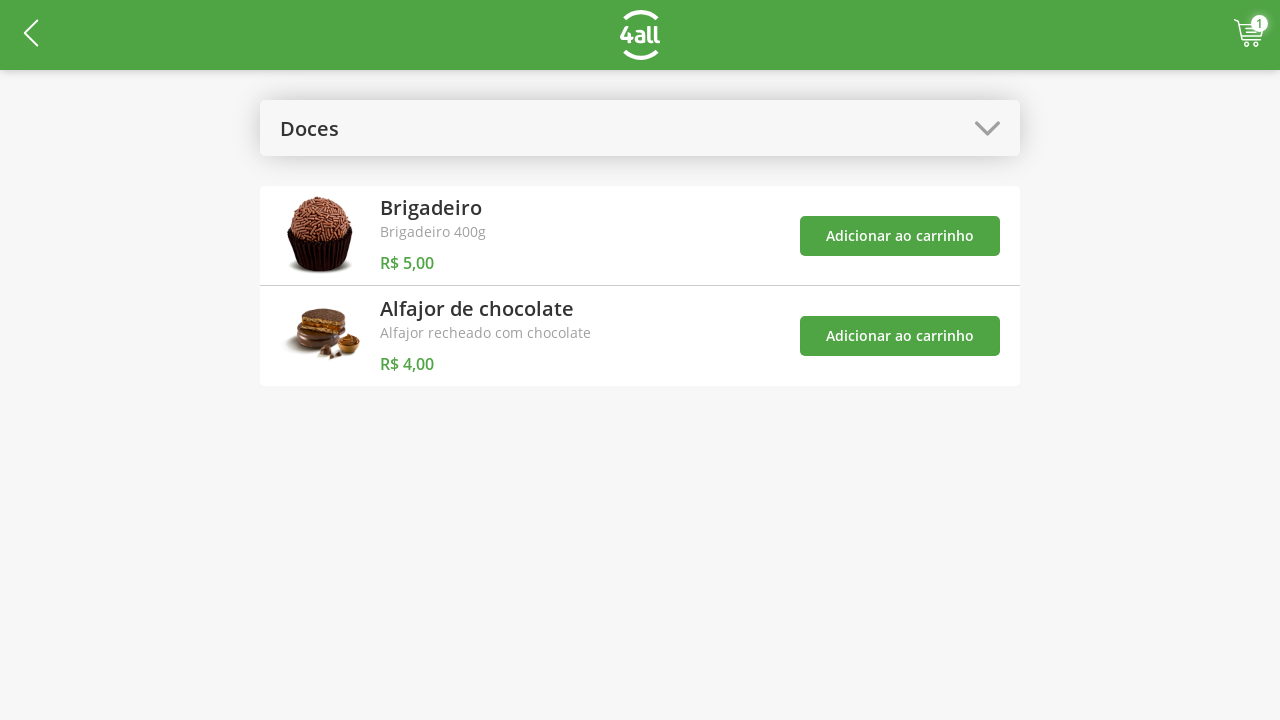

Added product 5 to cart at (900, 336) on #add-product-5-btn
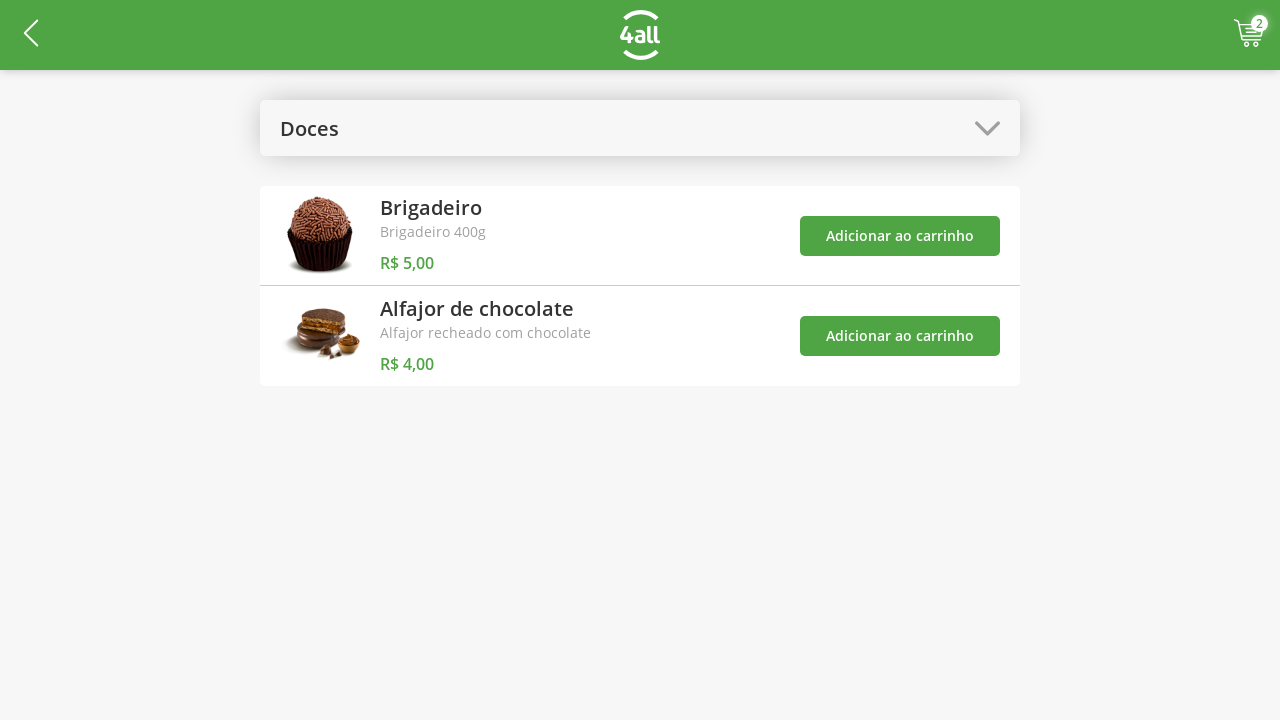

Opened categories menu again at (640, 128) on #open-categories-btn
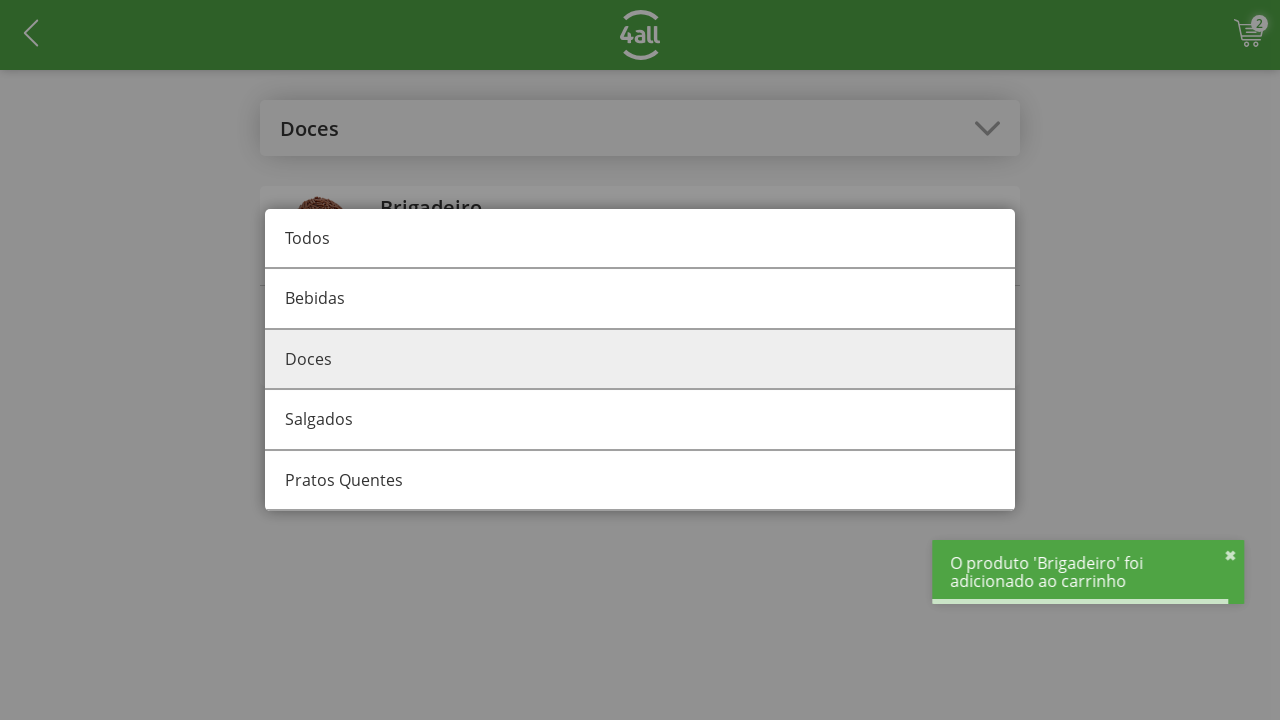

Selected all categories at (640, 239) on #category-all
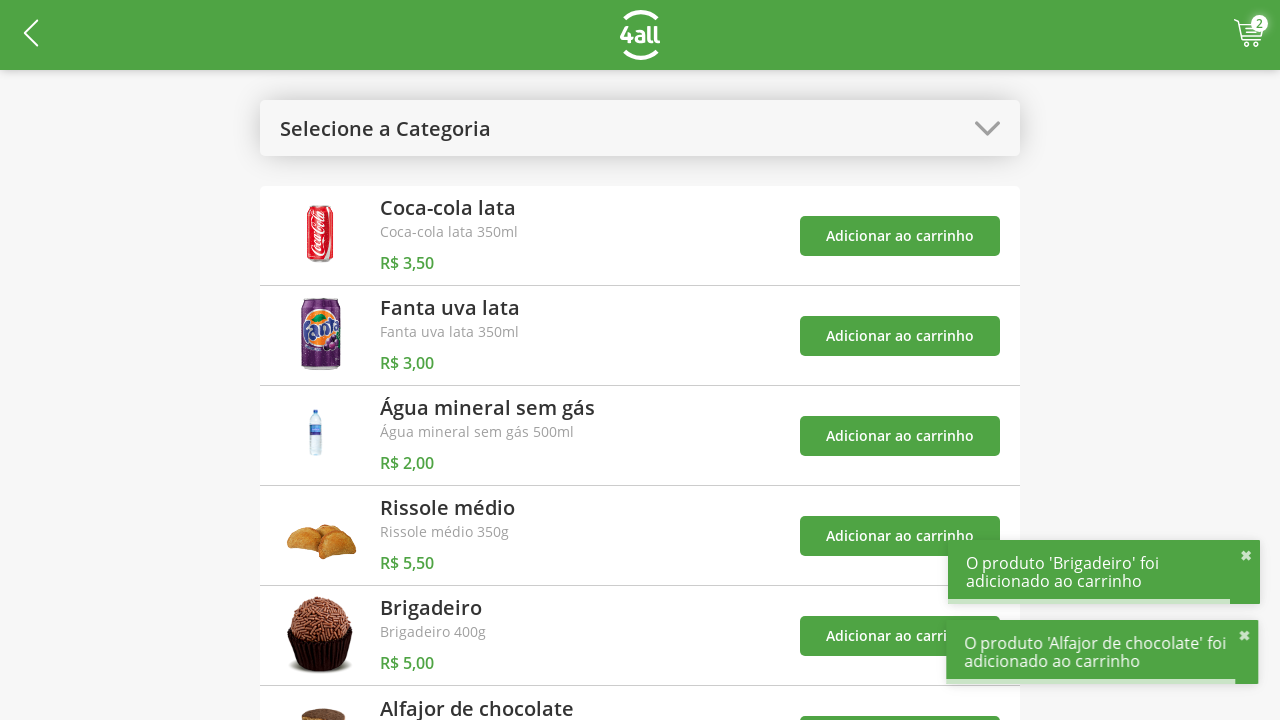

Opened cart to view products at (1260, 24) on #cart-products-qtd
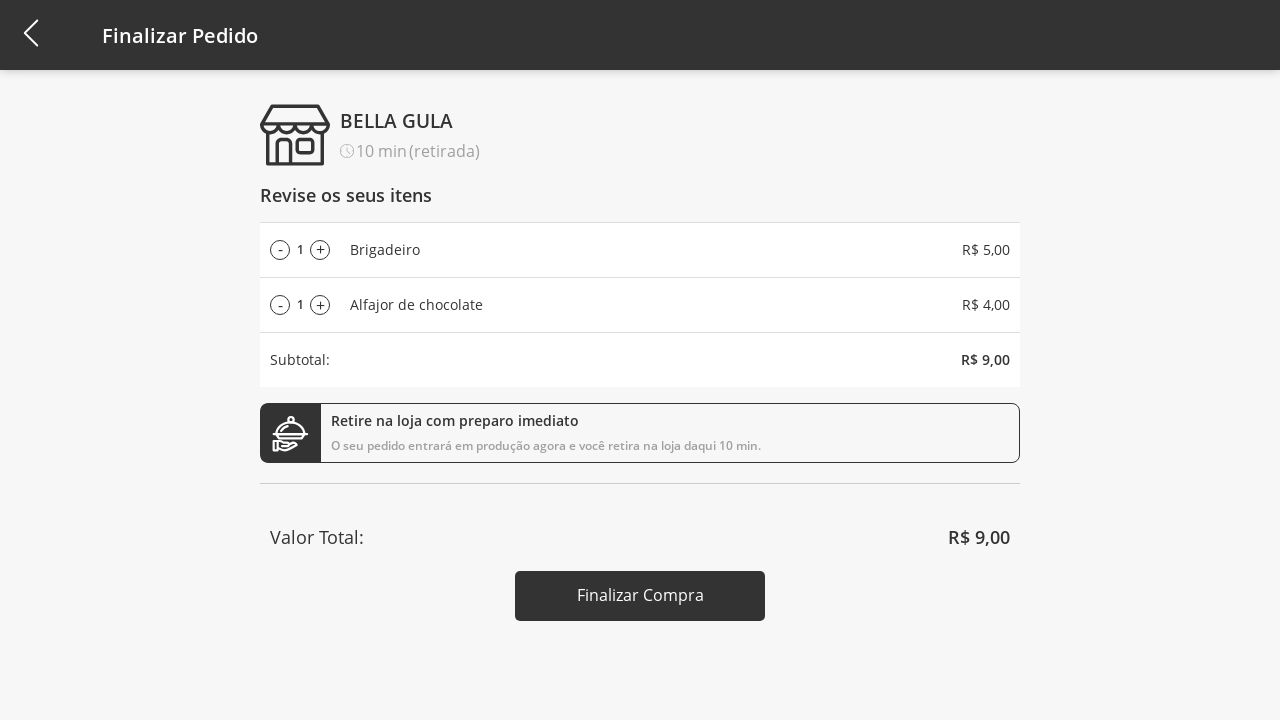

Increased product 4 quantity (click 1/3) at (320, 250) on #add-product-4-qtd
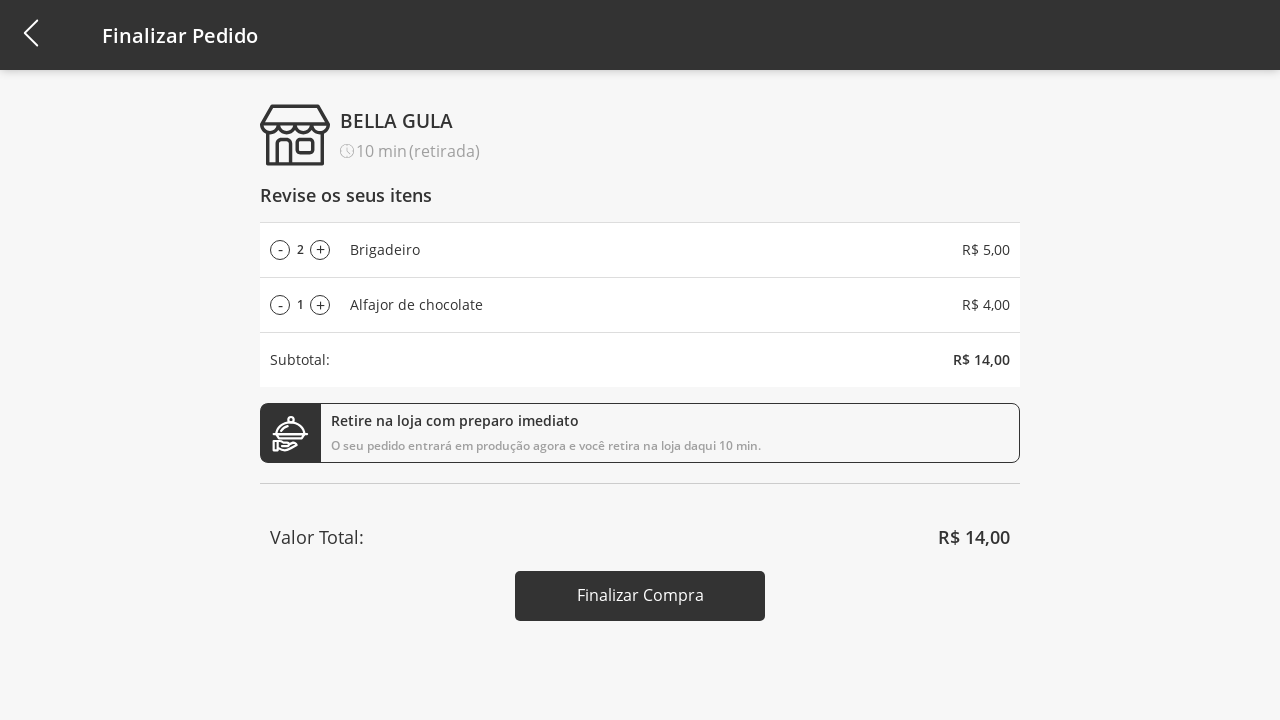

Increased product 4 quantity (click 2/3) at (320, 250) on #add-product-4-qtd
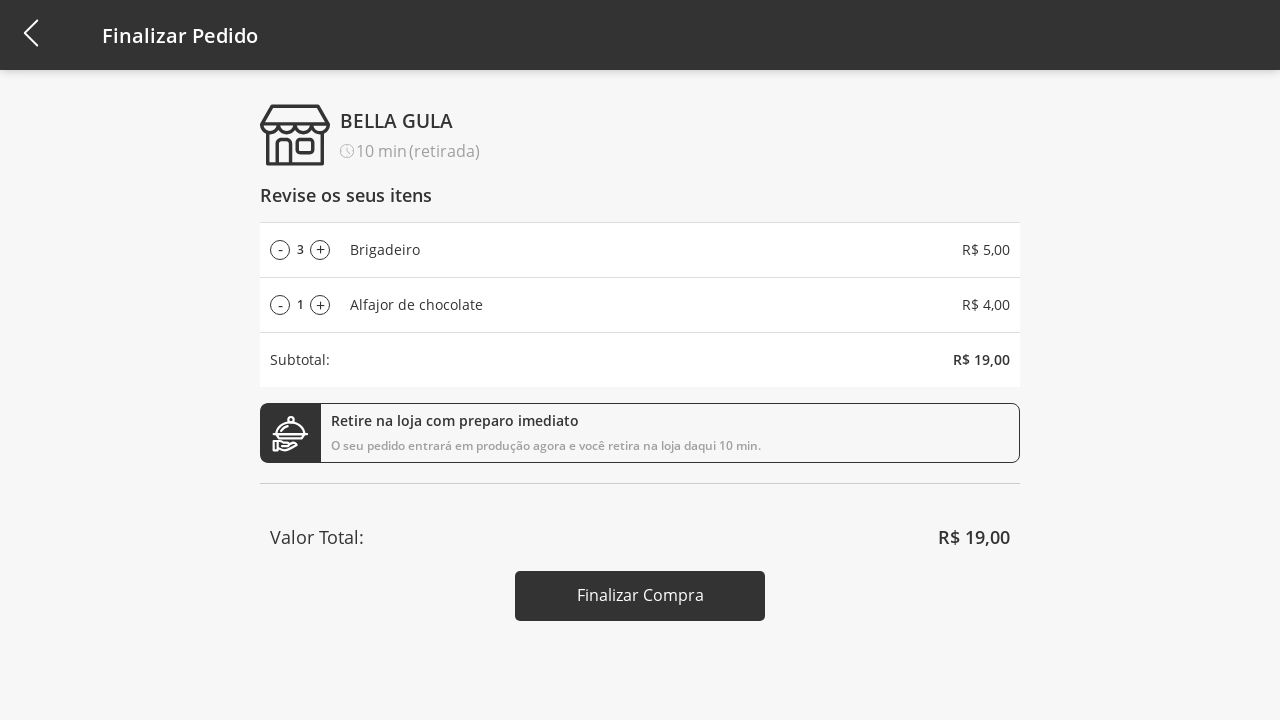

Increased product 4 quantity (click 3/3) at (320, 250) on #add-product-4-qtd
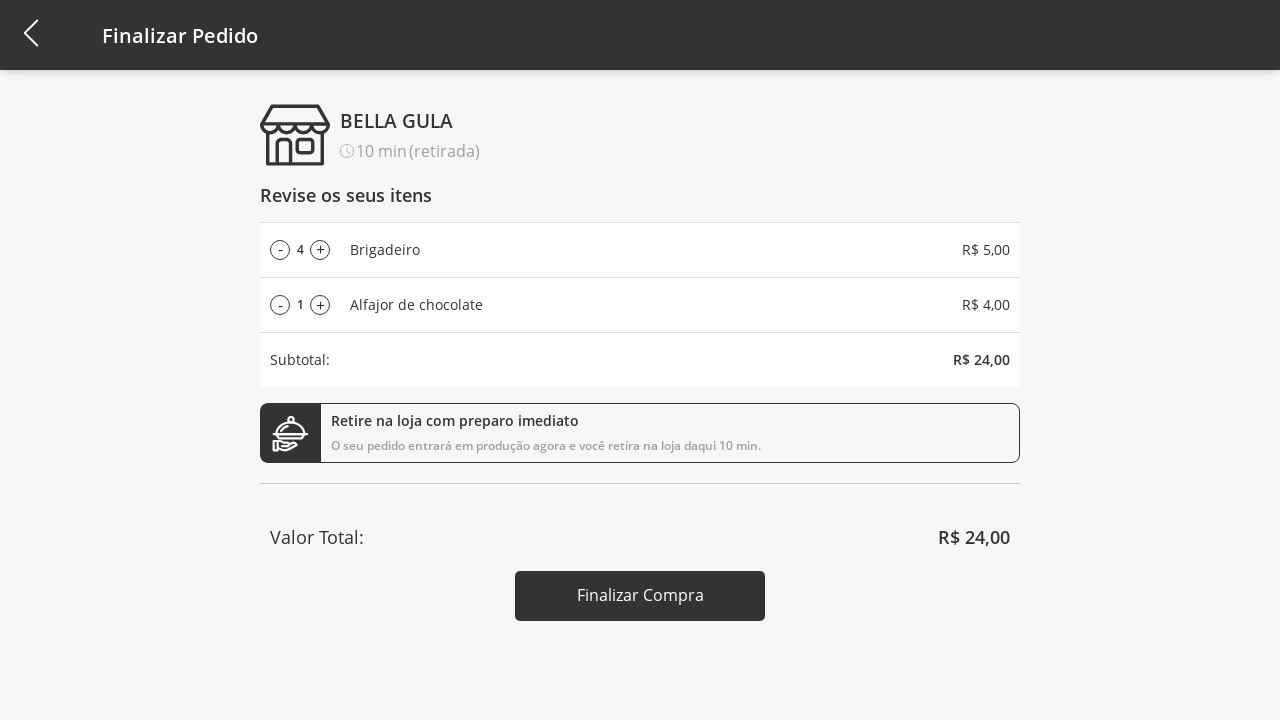

Completed checkout at (640, 596) on #finish-checkout-button
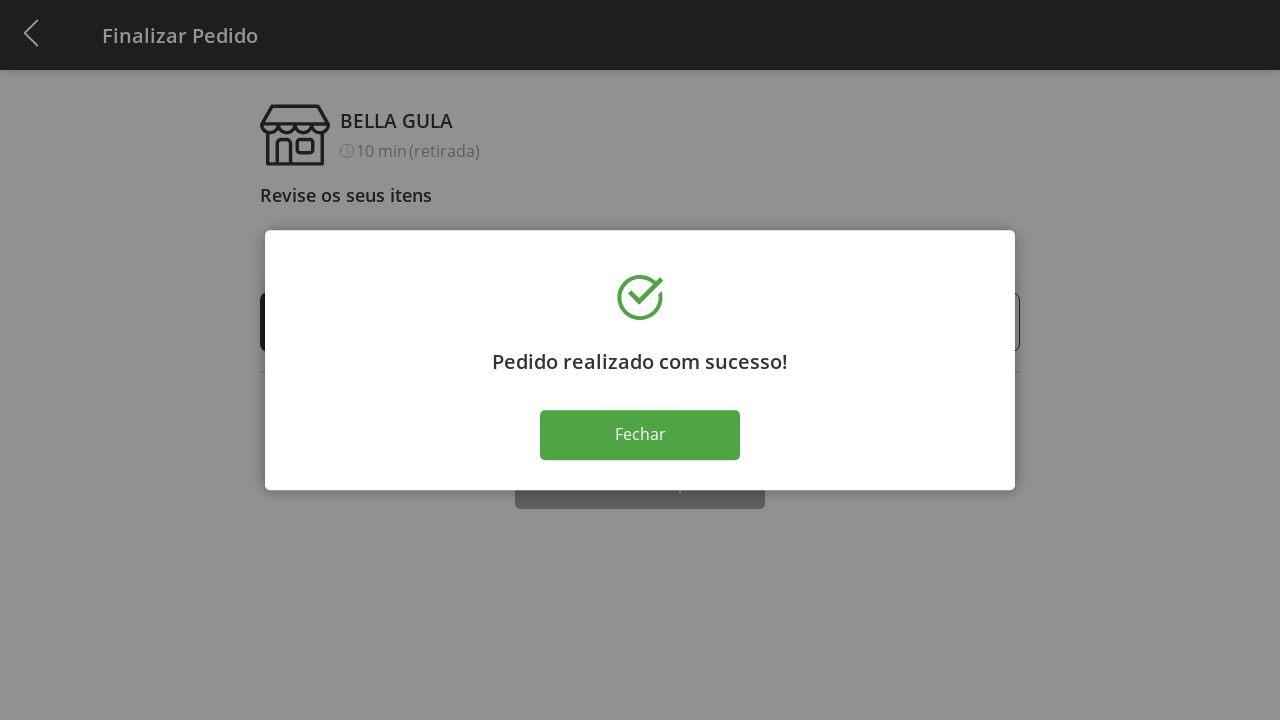

Success message appeared
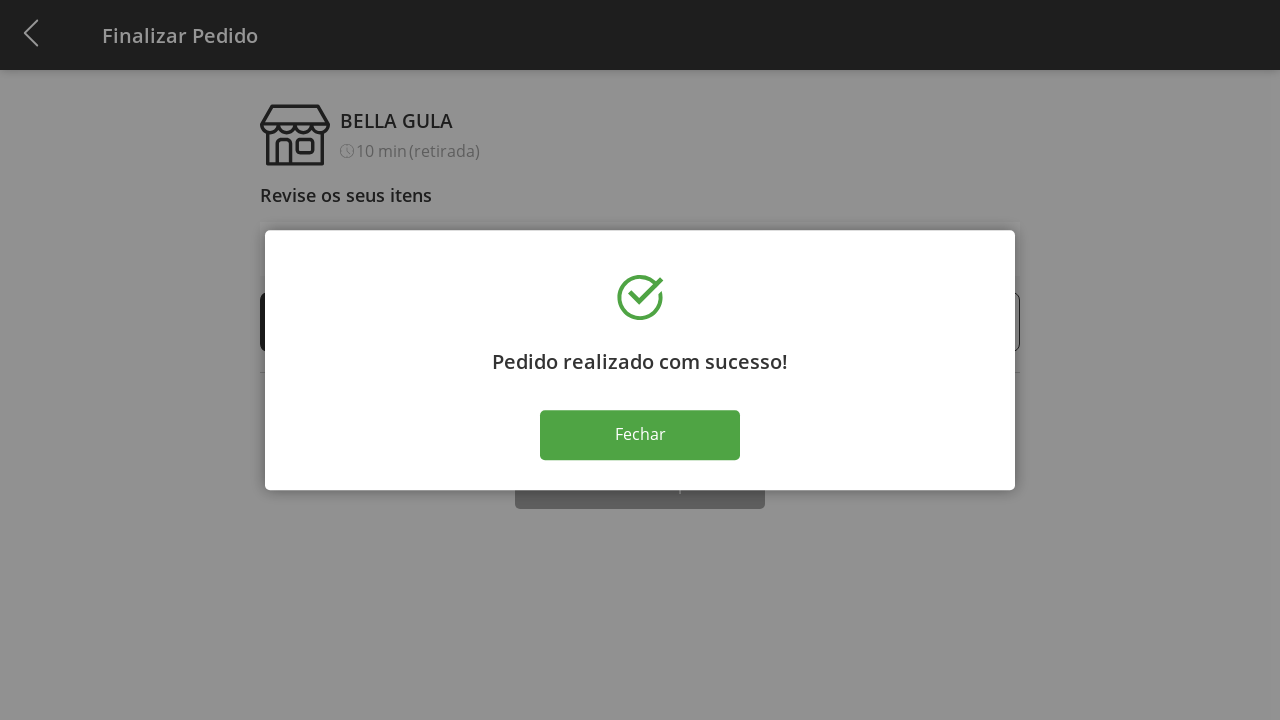

Closed success modal at (640, 435) on button:text('Fechar')
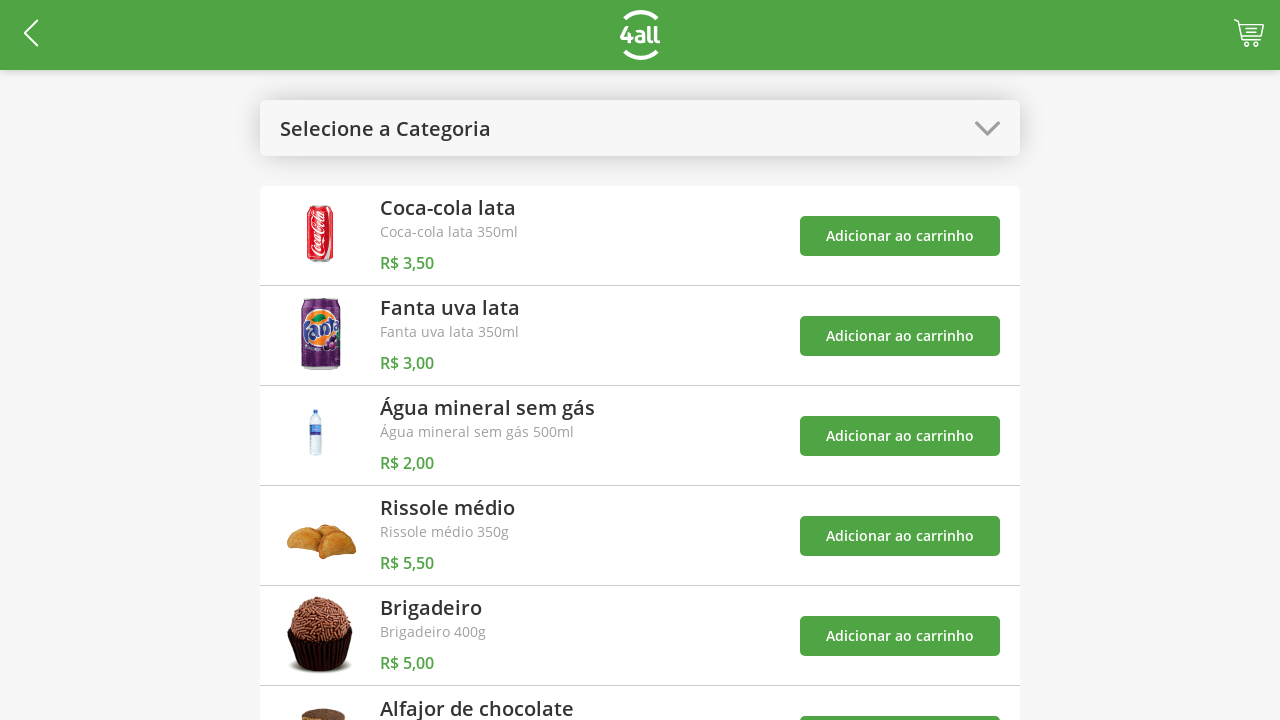

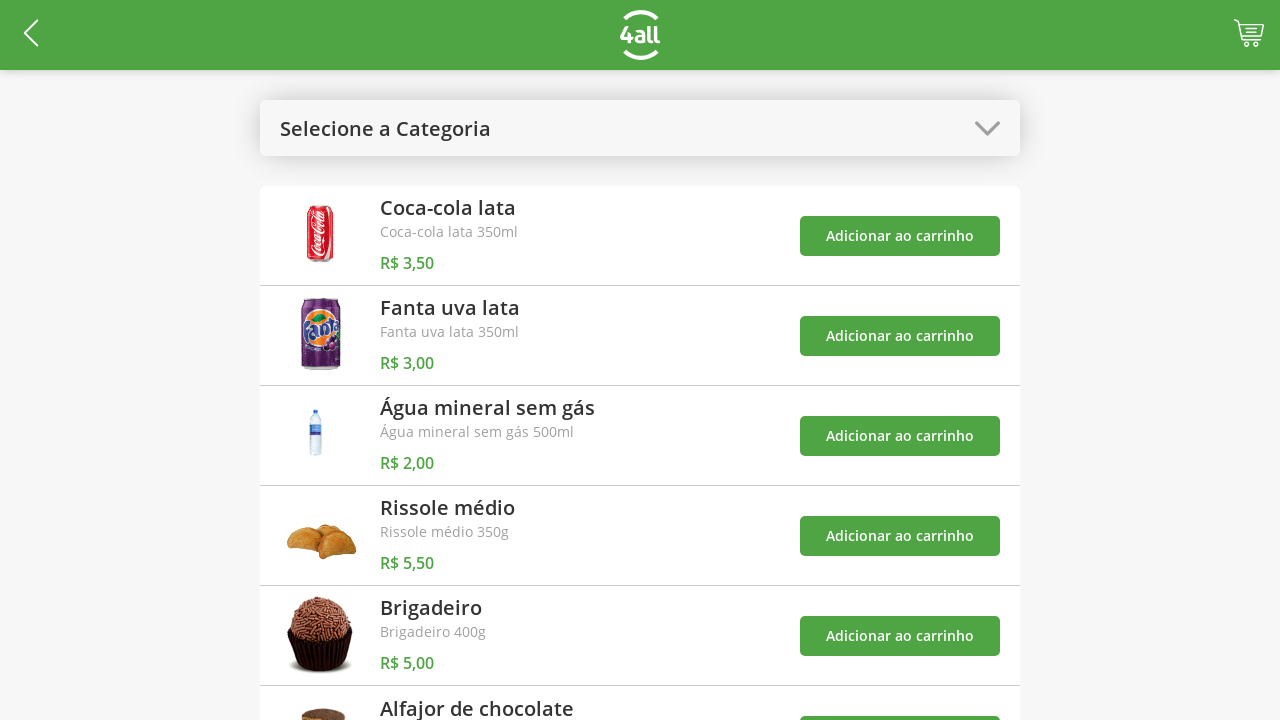